Tests that todo data persists after page reload, including completed state.

Starting URL: https://demo.playwright.dev/todomvc

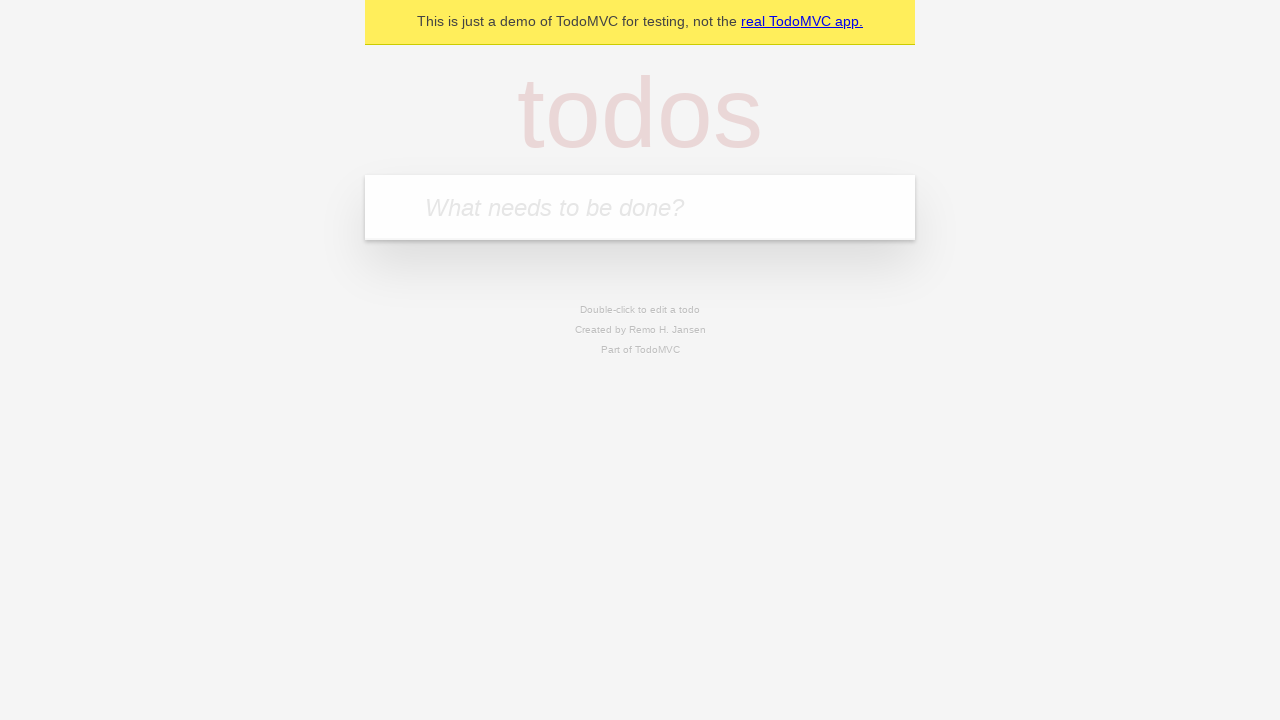

Filled todo input with 'buy some cheese' on internal:attr=[placeholder="What needs to be done?"i]
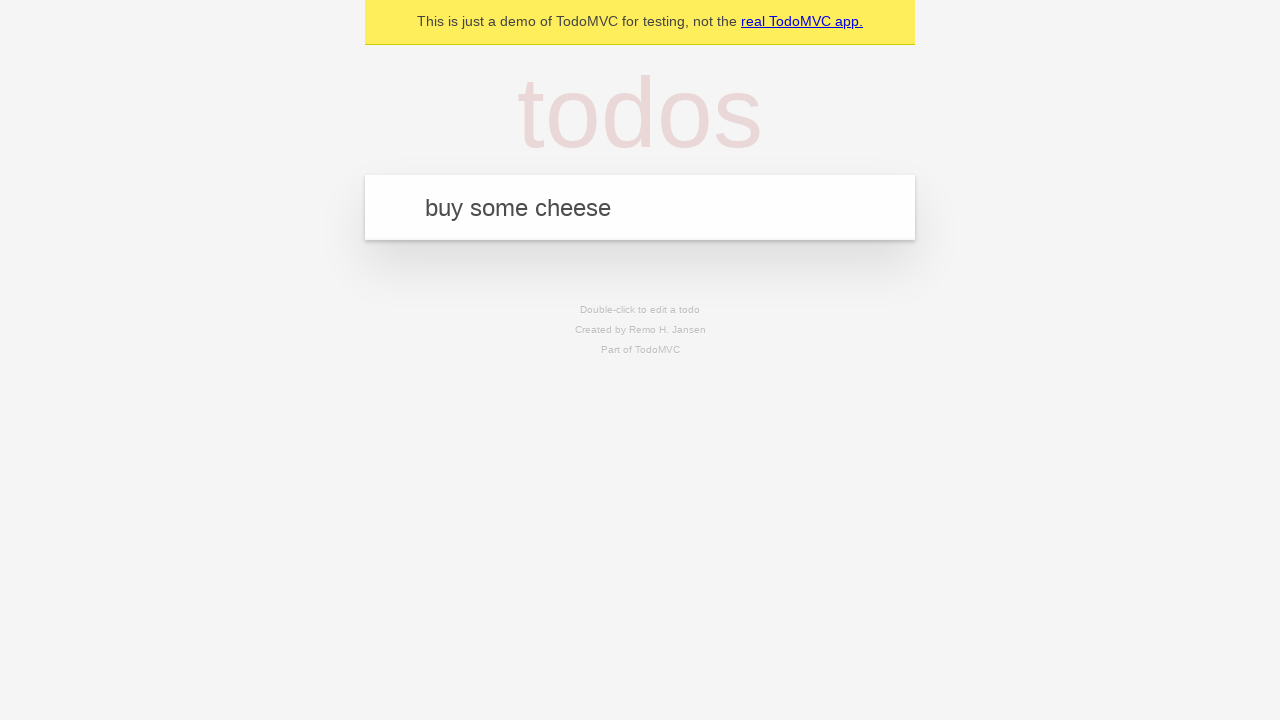

Pressed Enter to create first todo on internal:attr=[placeholder="What needs to be done?"i]
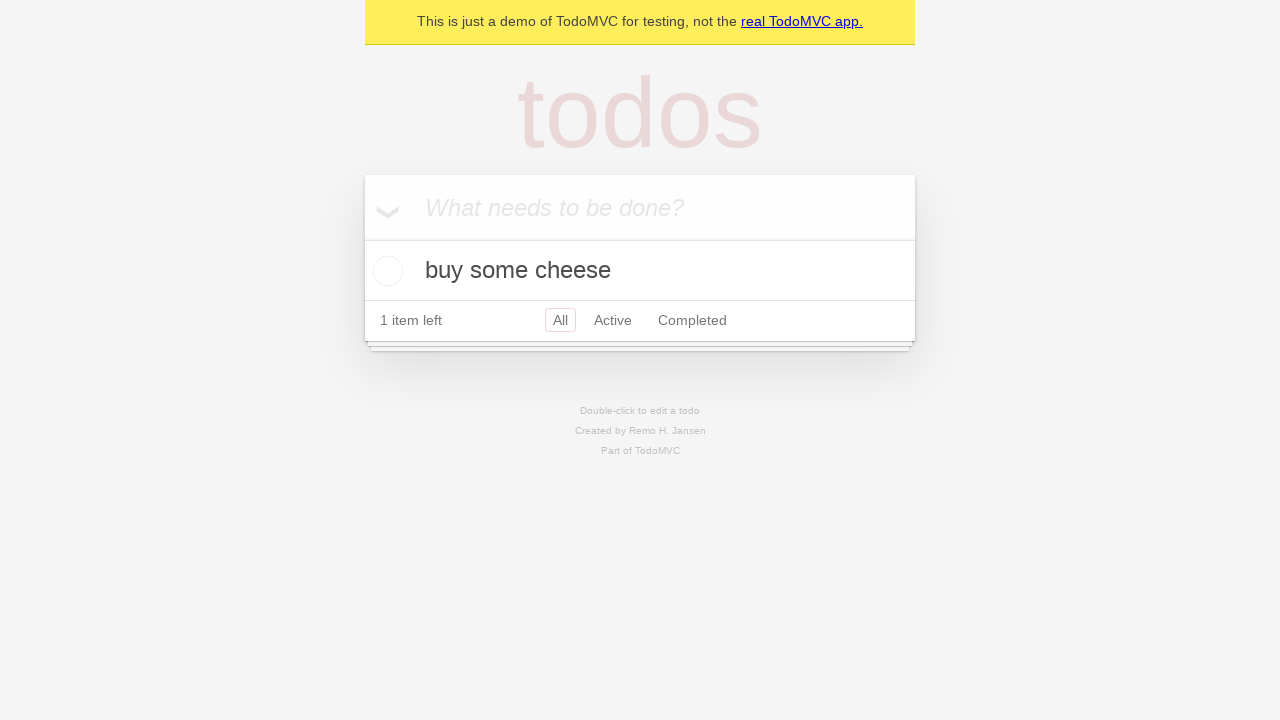

Filled todo input with 'feed the cat' on internal:attr=[placeholder="What needs to be done?"i]
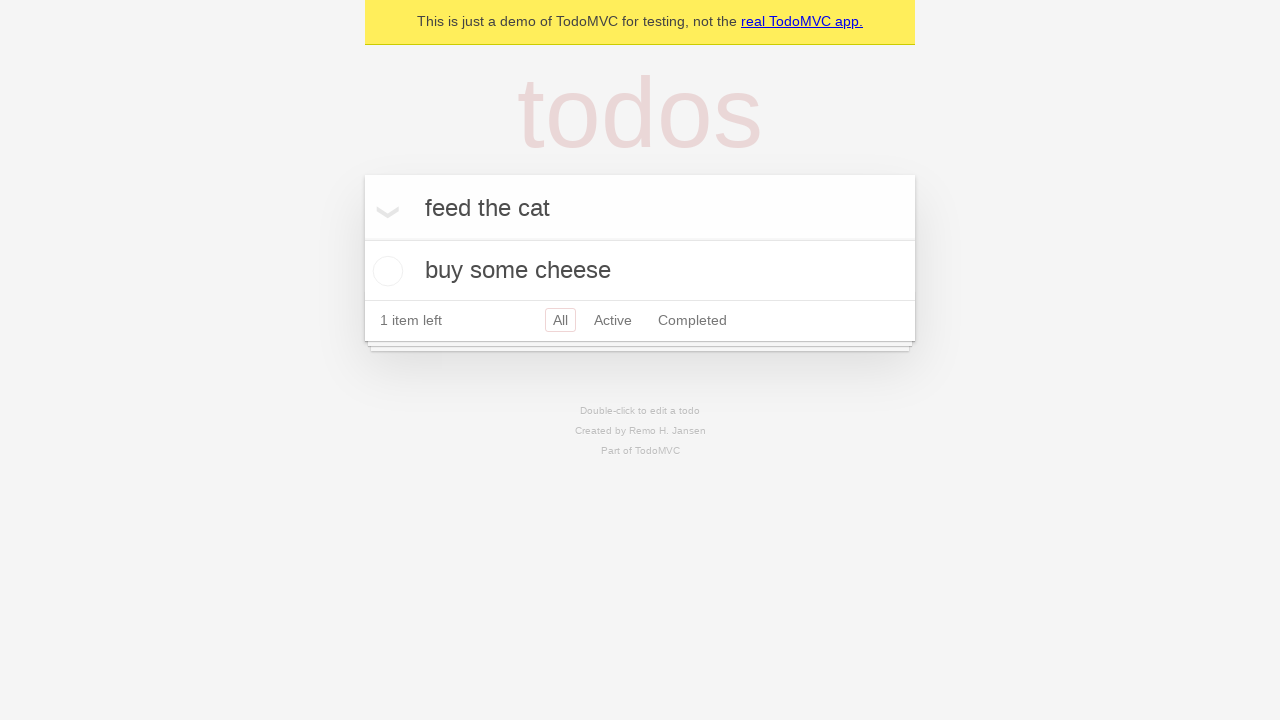

Pressed Enter to create second todo on internal:attr=[placeholder="What needs to be done?"i]
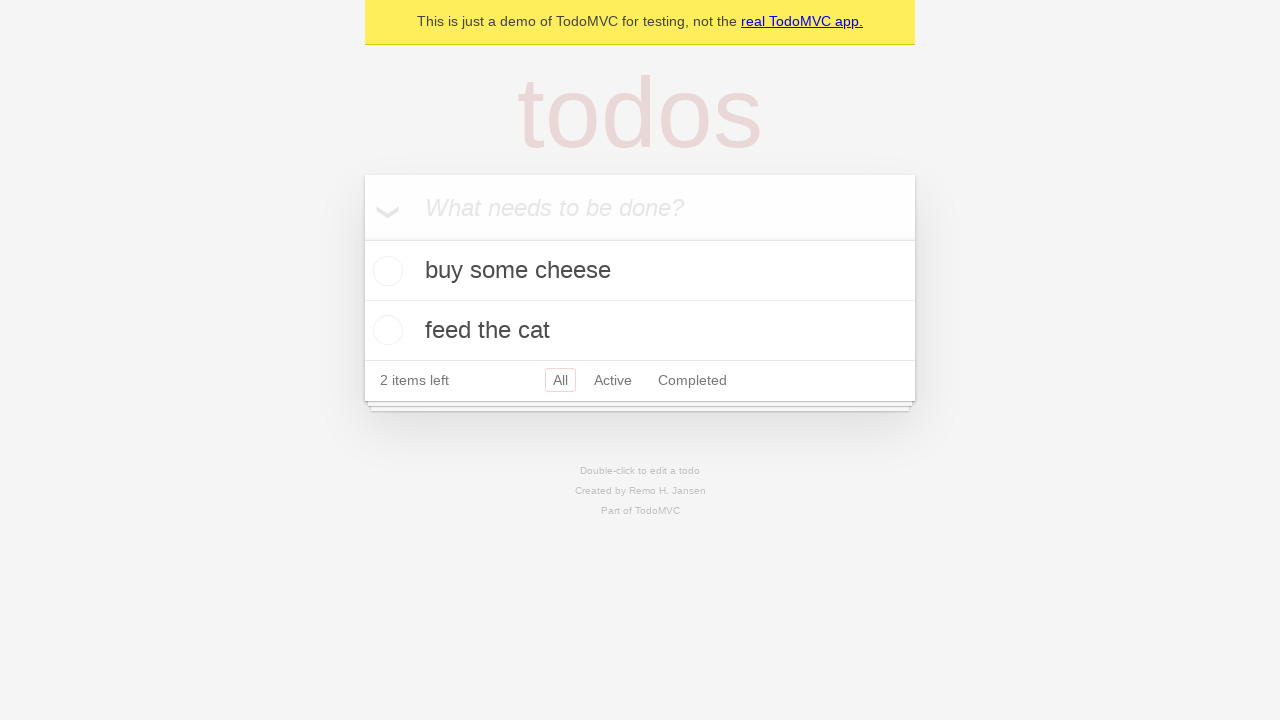

Checked the first todo as completed at (385, 271) on internal:testid=[data-testid="todo-item"s] >> nth=0 >> internal:role=checkbox
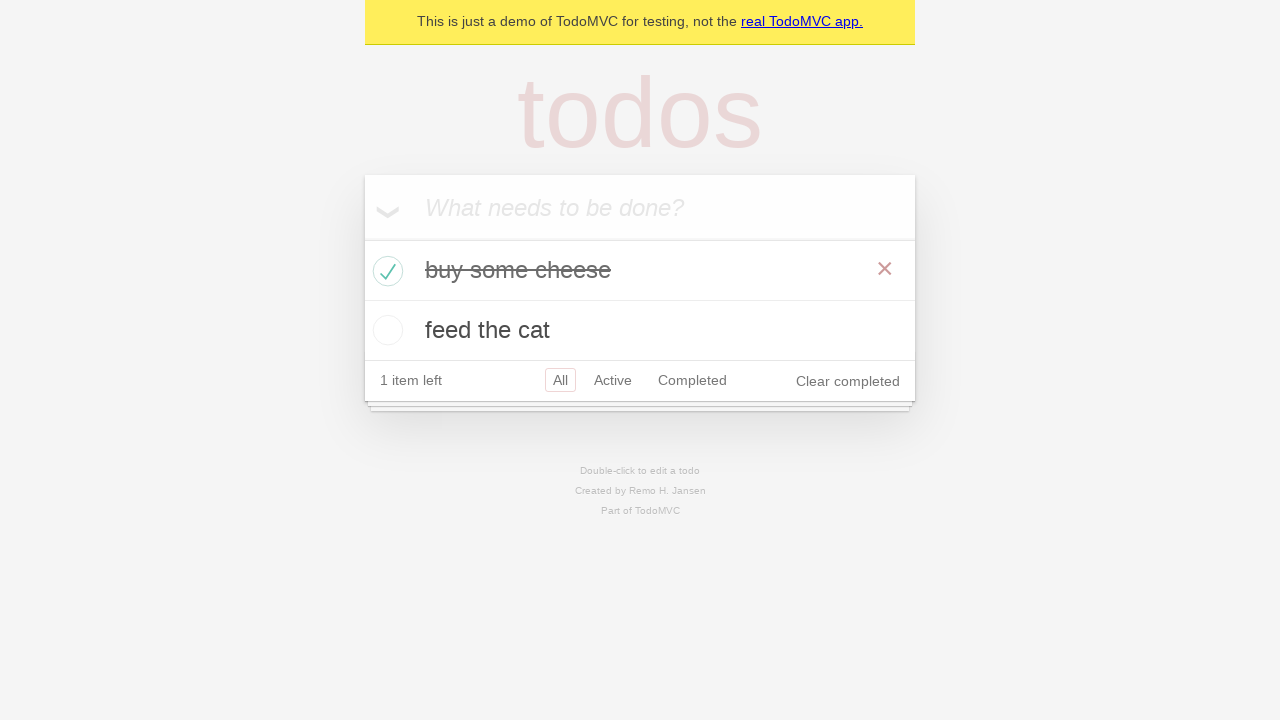

Reloaded the page to test data persistence
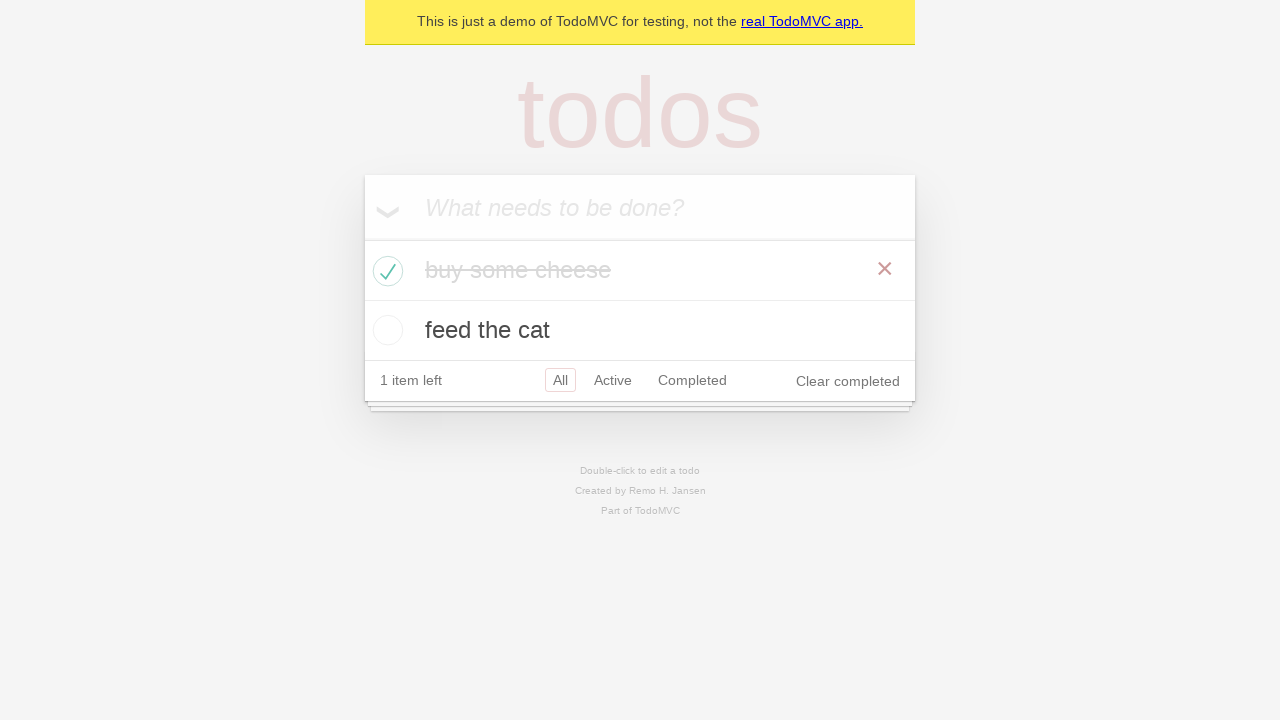

Waited for todo items to load after page reload
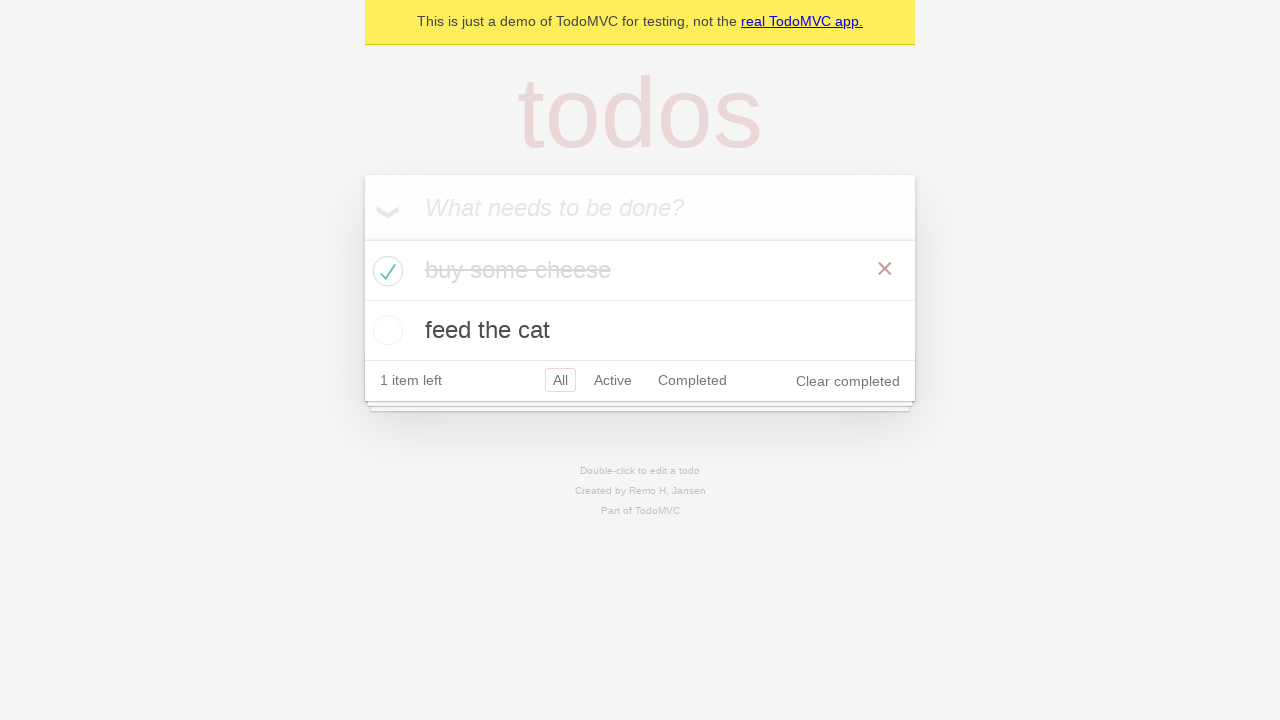

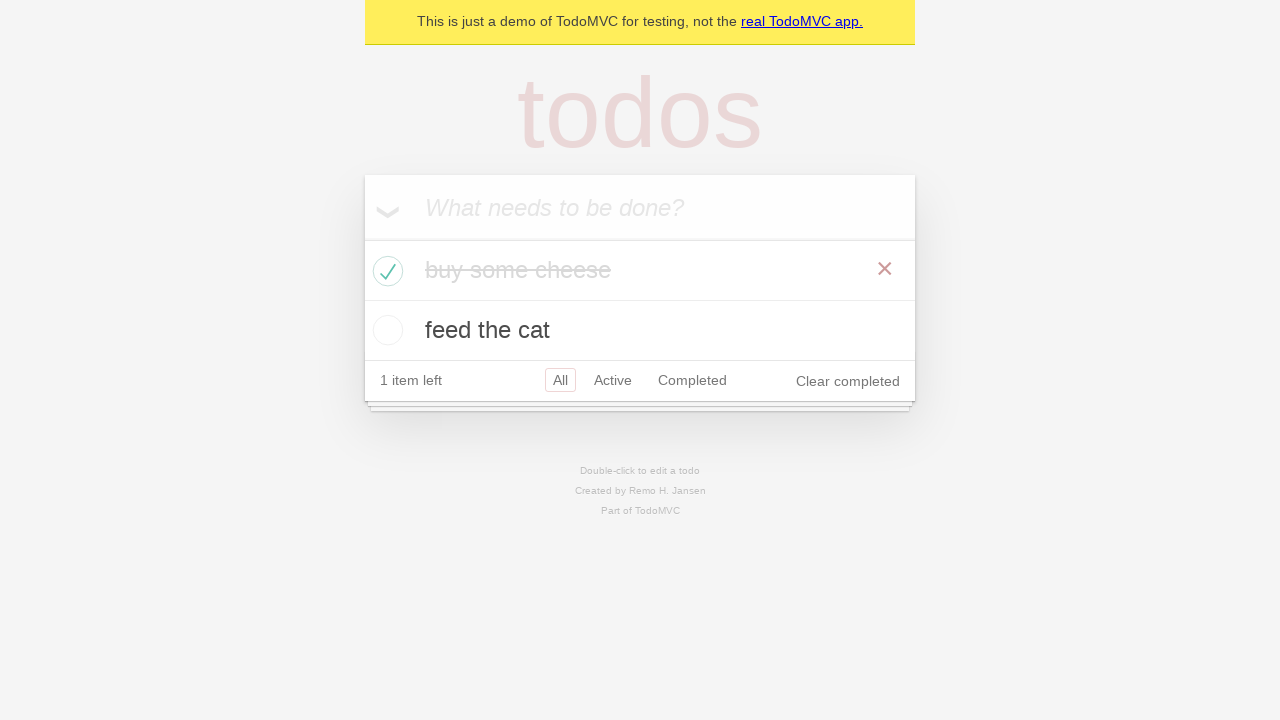